Tests various checkbox interactions including clicking checkboxes, verifying checkbox states, and toggling a switch element

Starting URL: https://leafground.com/checkbox.xhtml

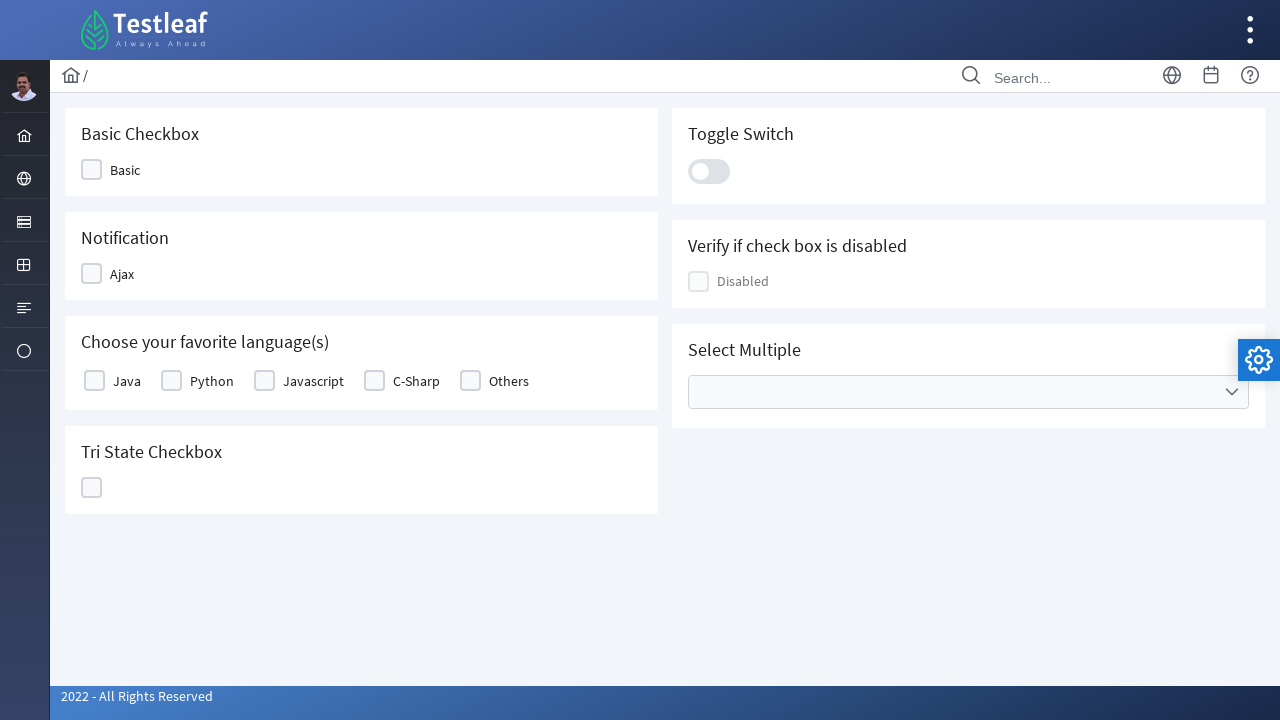

Clicked first checkbox at (92, 170) on xpath=//*[@id='j_idt87:j_idt89']/div[2]
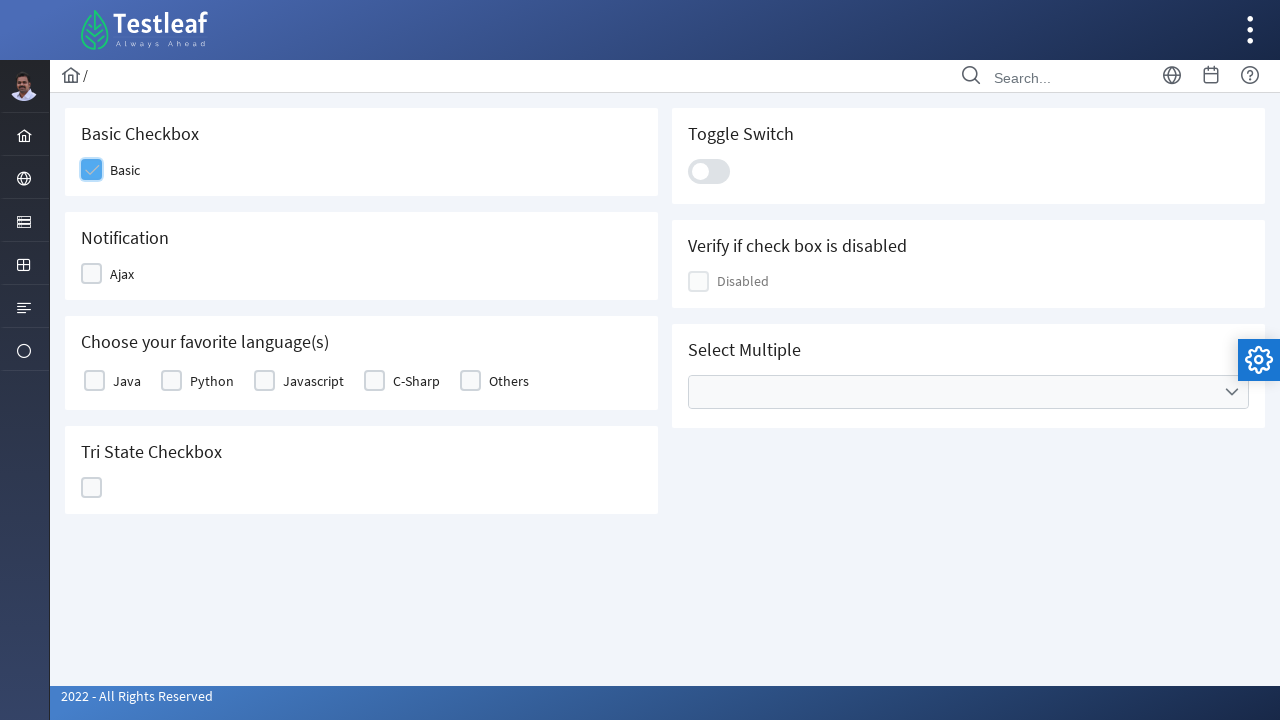

Clicked second checkbox (Basic checkbox option) at (94, 381) on xpath=//*[@id='j_idt87:basic']/tbody/tr/td[1]/div/div[2]
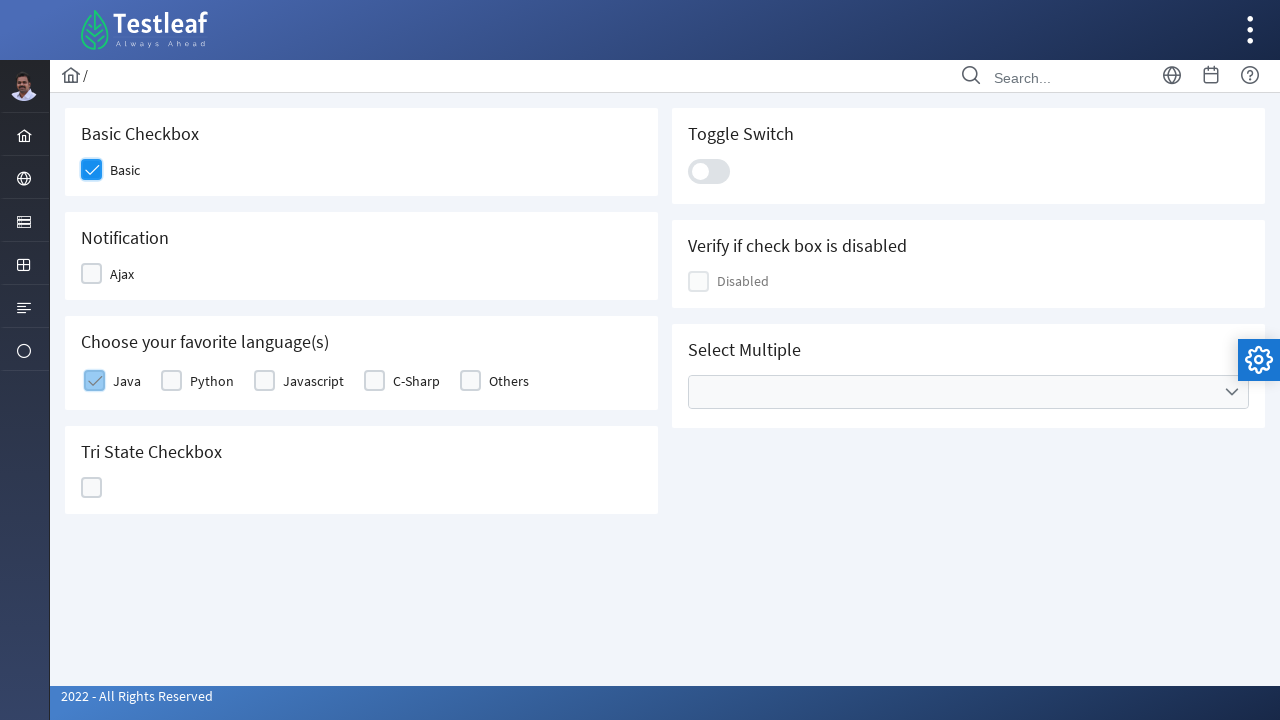

Verified third checkbox enabled state
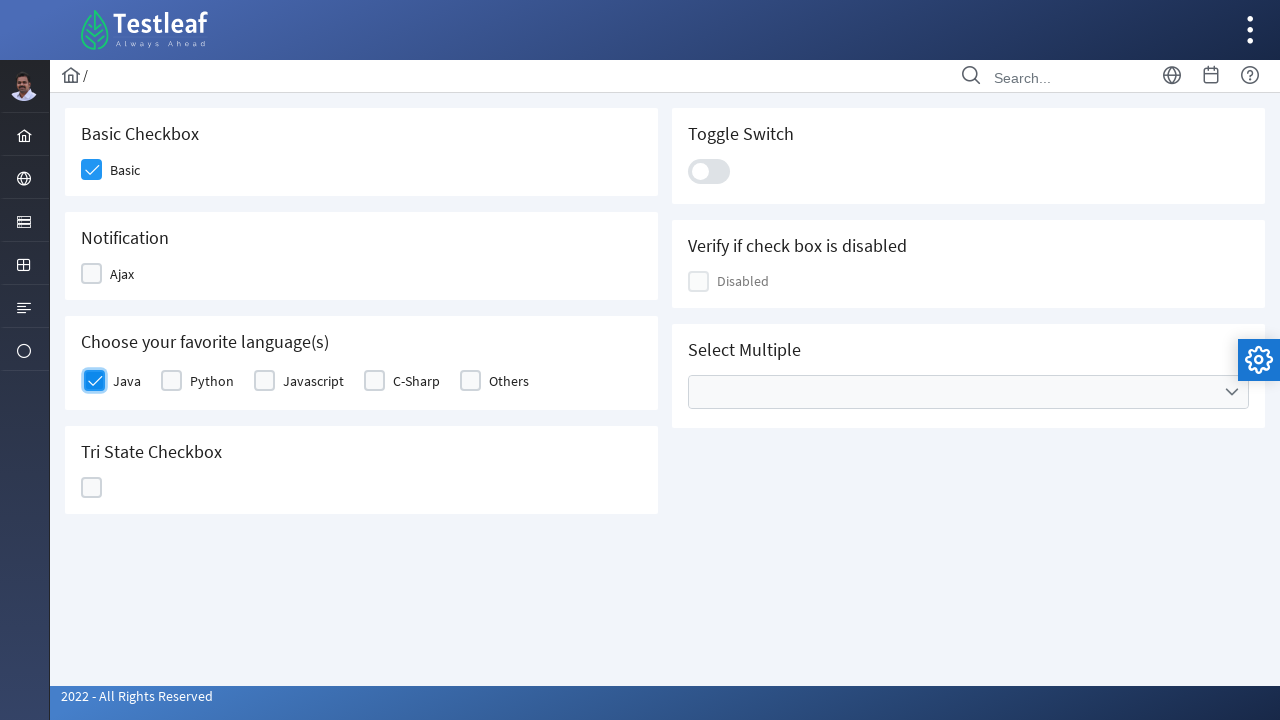

Clicked toggle switch at (709, 171) on xpath=//*[@id='j_idt87:j_idt100']/div[2]
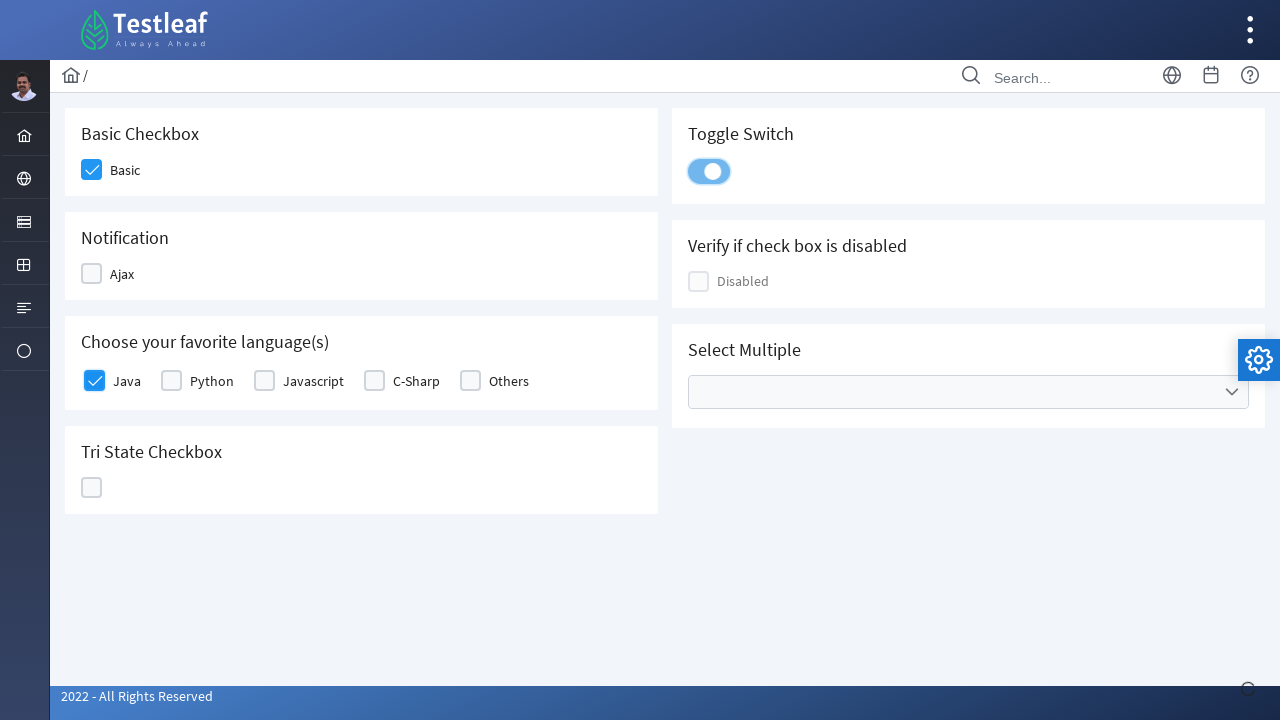

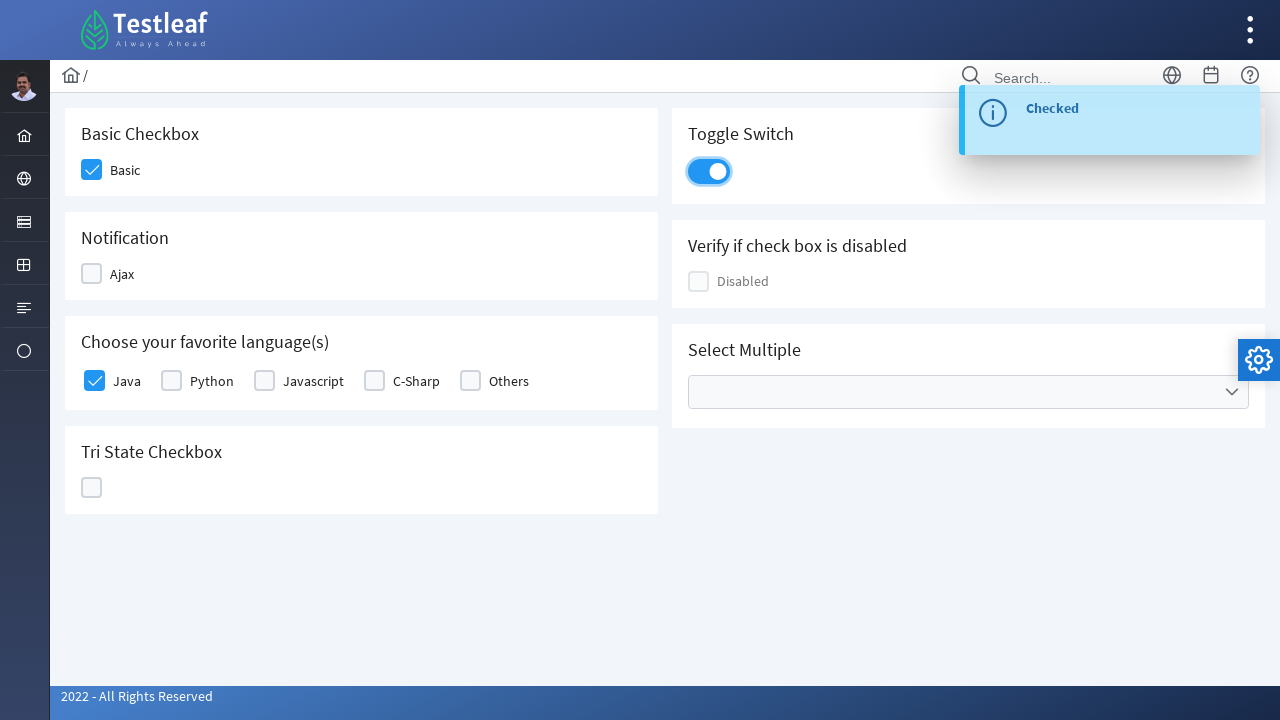